Tests that an error message is displayed when attempting to login with invalid credentials that don't match any user

Starting URL: https://www.saucedemo.com

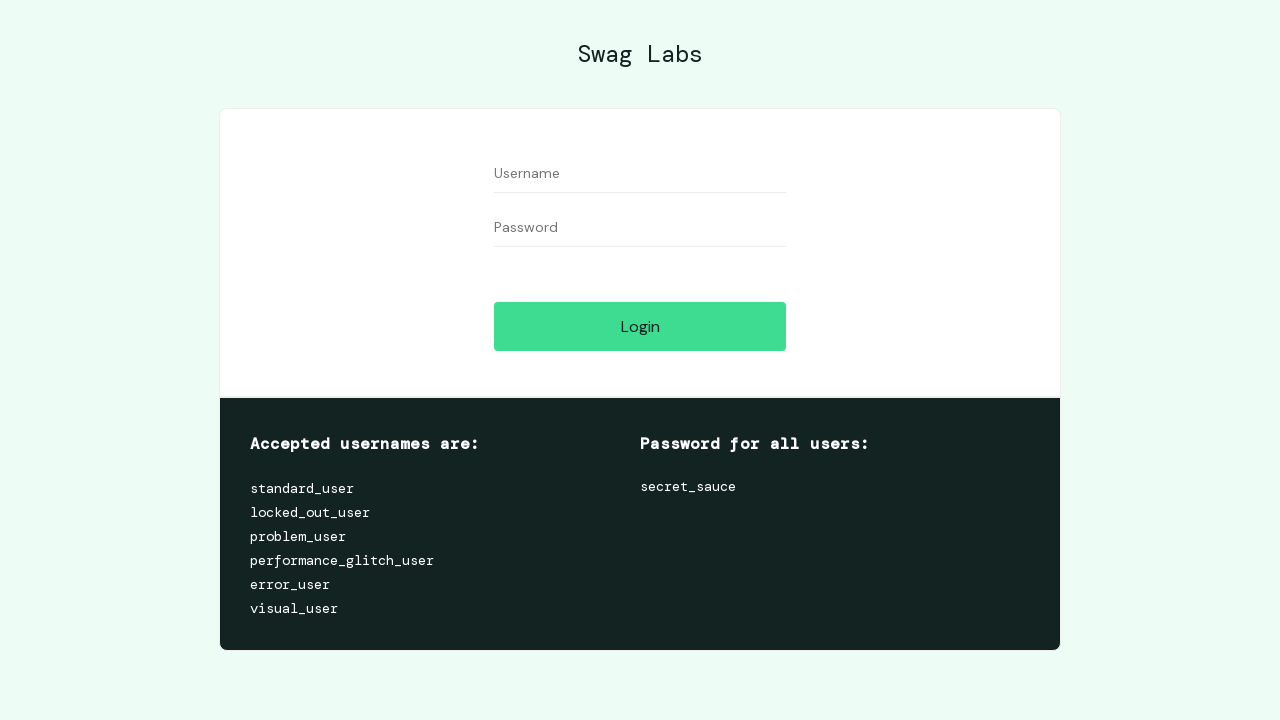

Filled username field with 'standard_user' on #user-name
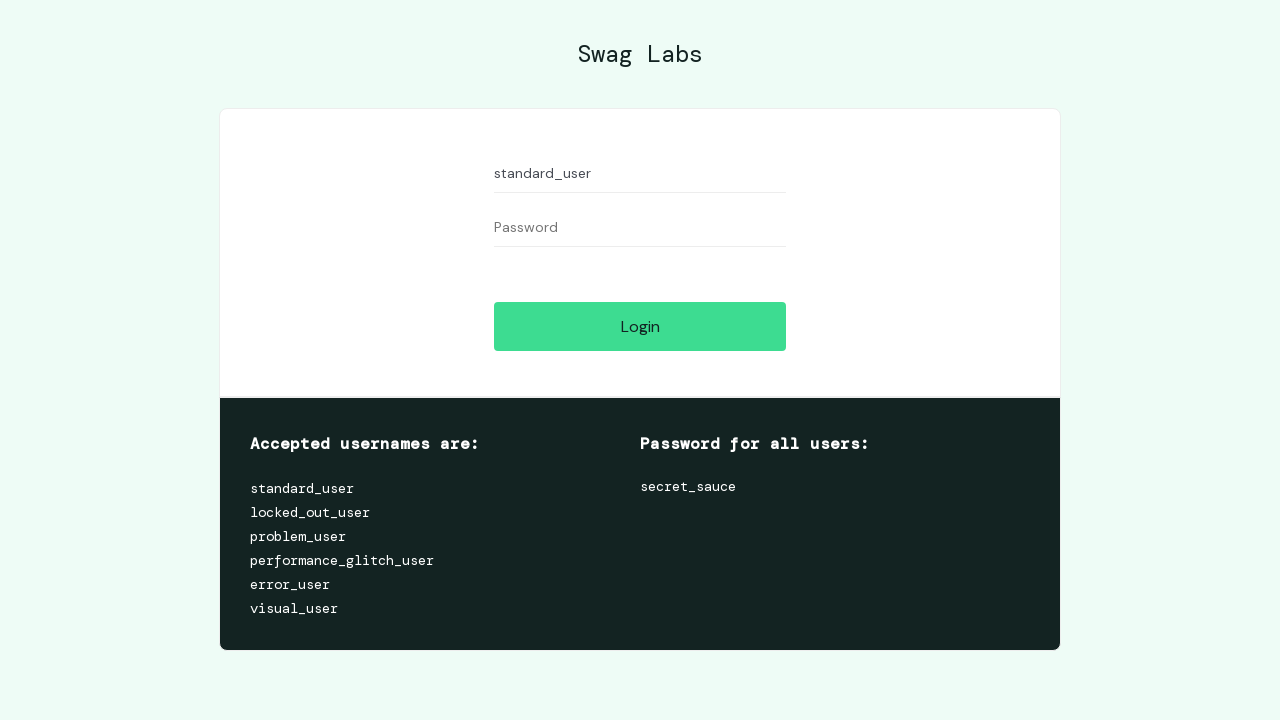

Filled password field with invalid password '1' on #password
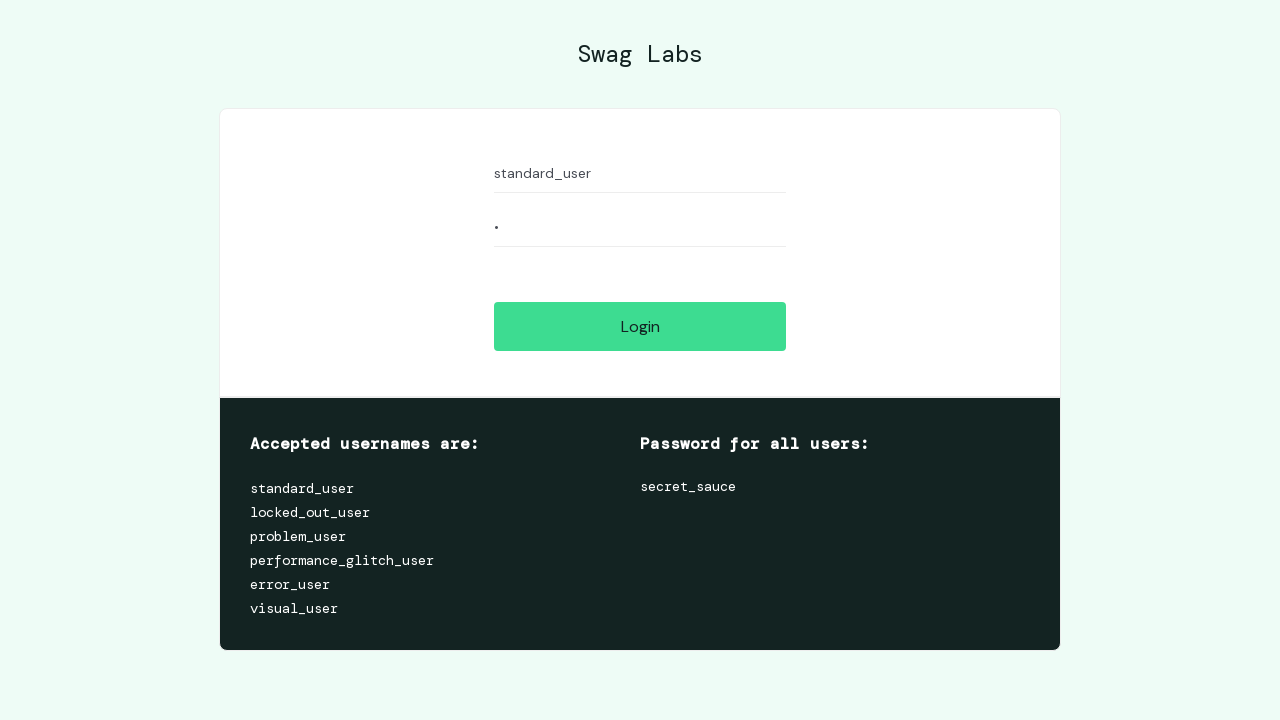

Clicked login button to attempt authentication with invalid credentials at (640, 326) on #login-button
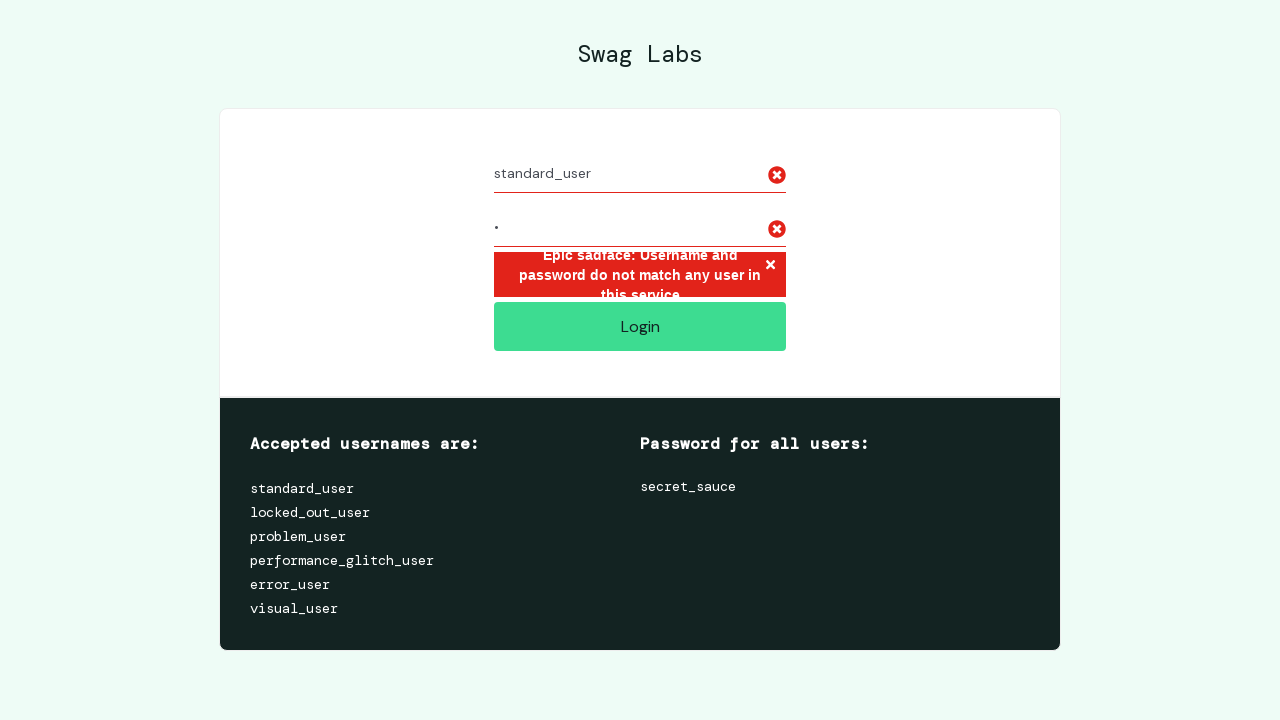

Error message displayed confirming login failed with invalid credentials
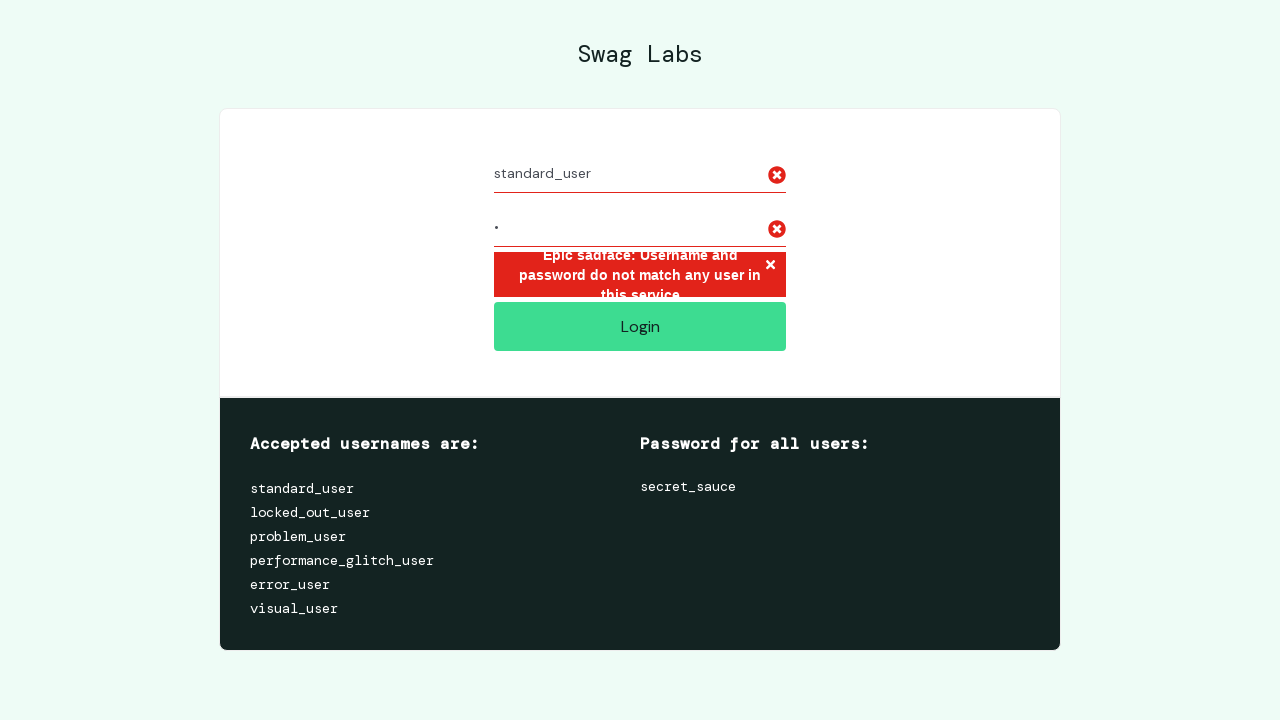

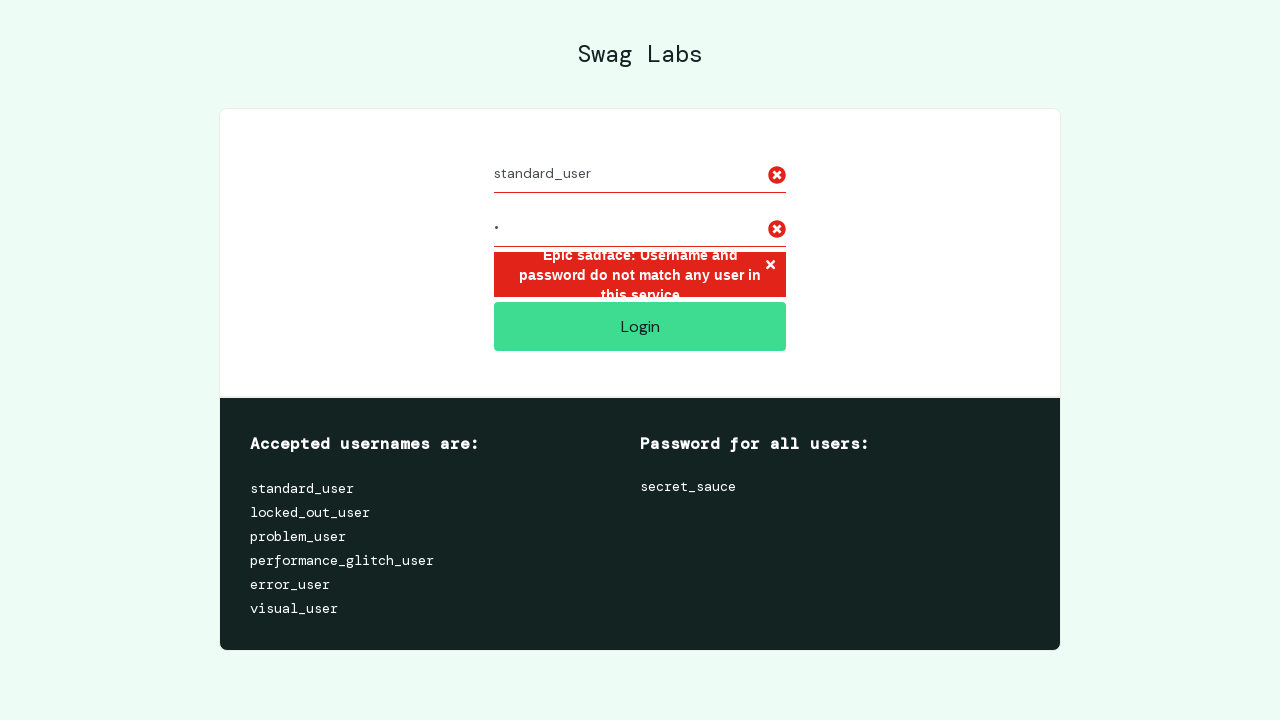